Tests a math problem interaction by reading two numbers from the page, calculating their sum, selecting the correct answer from a dropdown menu, and submitting the form.

Starting URL: http://suninjuly.github.io/selects1.html

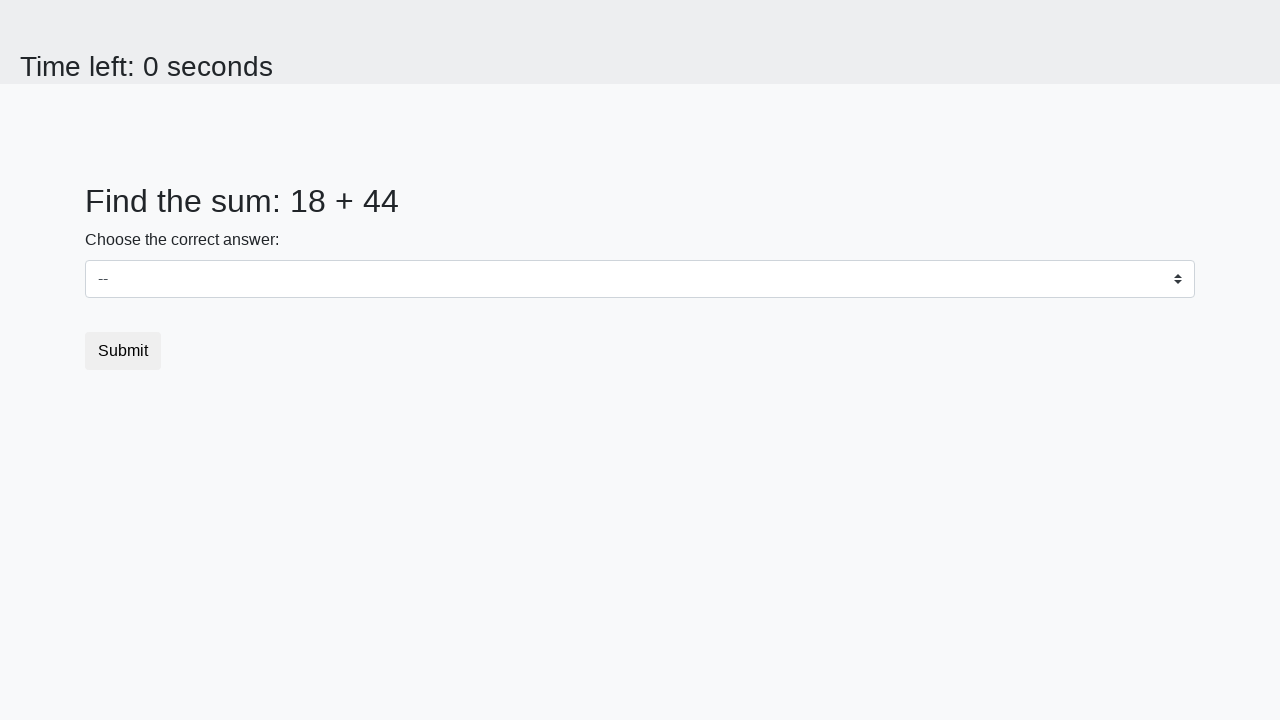

Retrieved first number from #num1 element
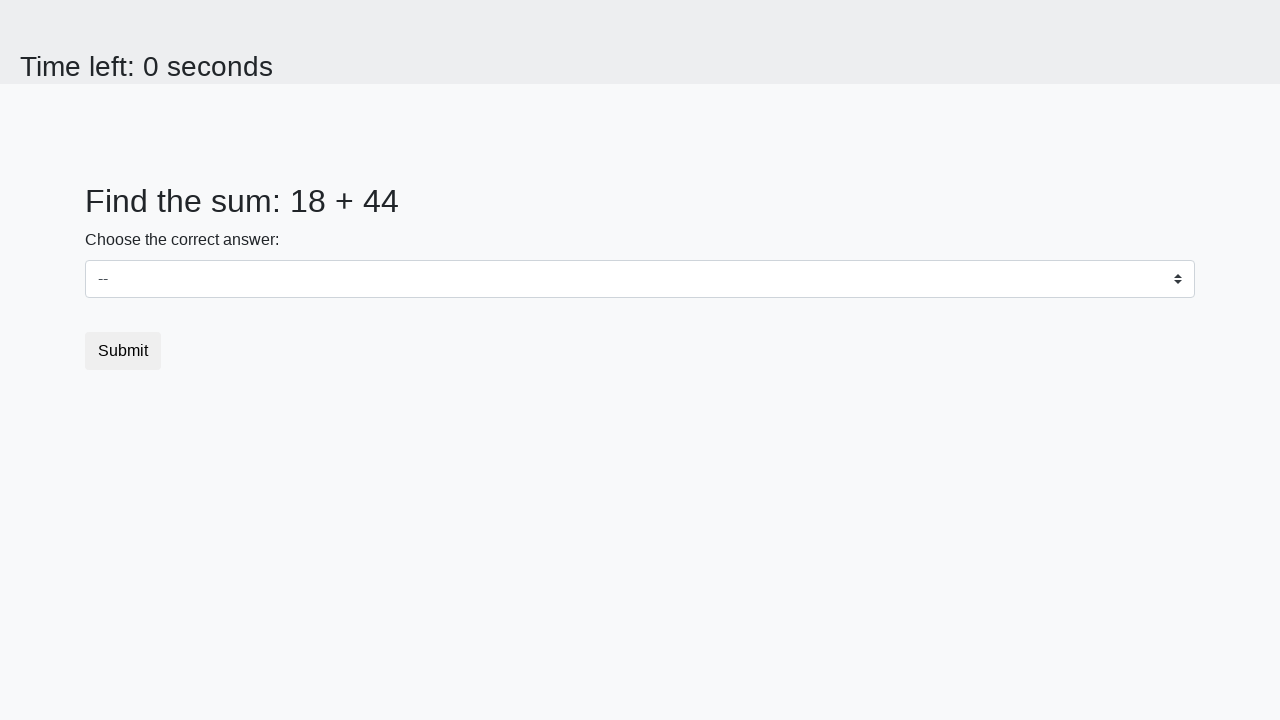

Retrieved second number from #num2 element
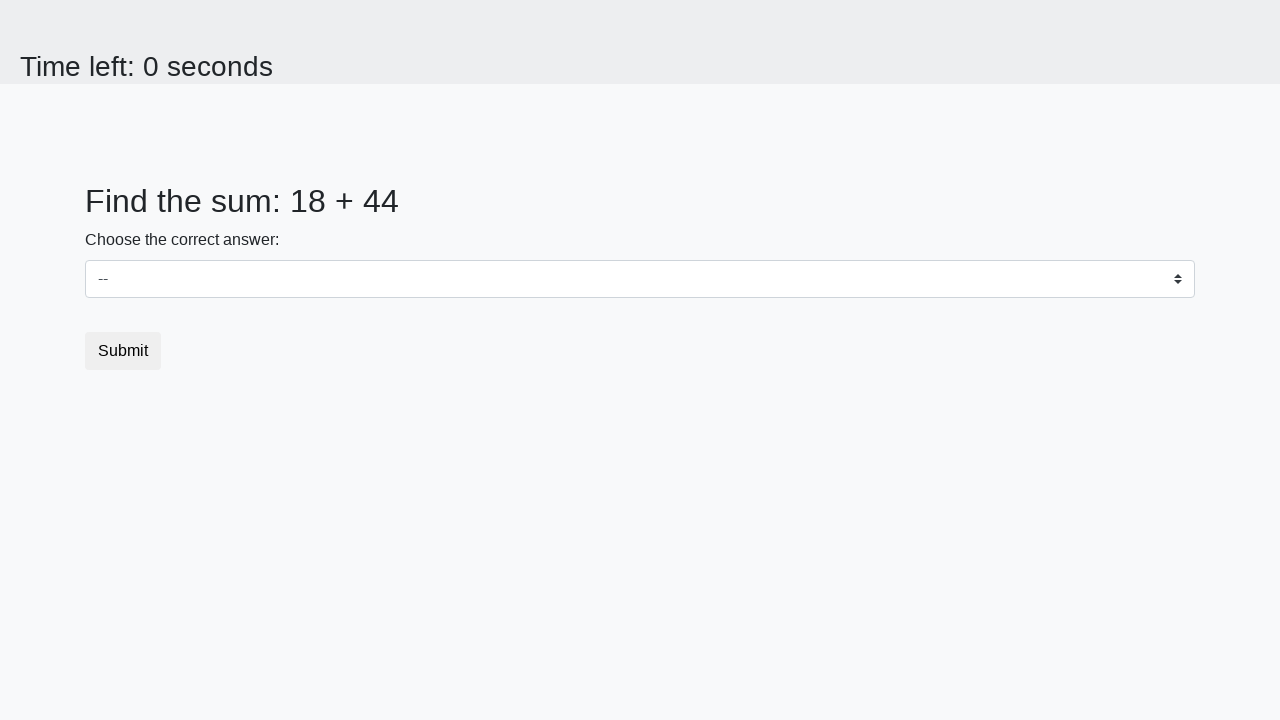

Calculated sum: 18 + 44 = 62
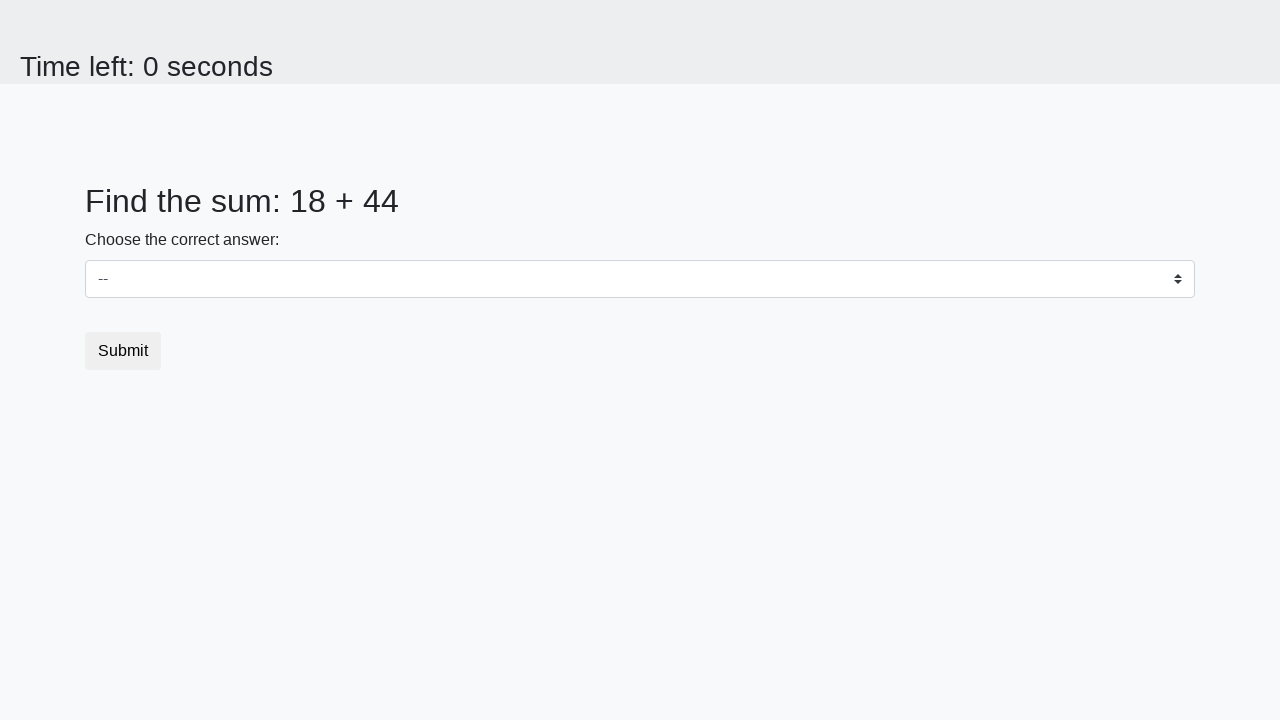

Selected sum value '62' from dropdown menu on select
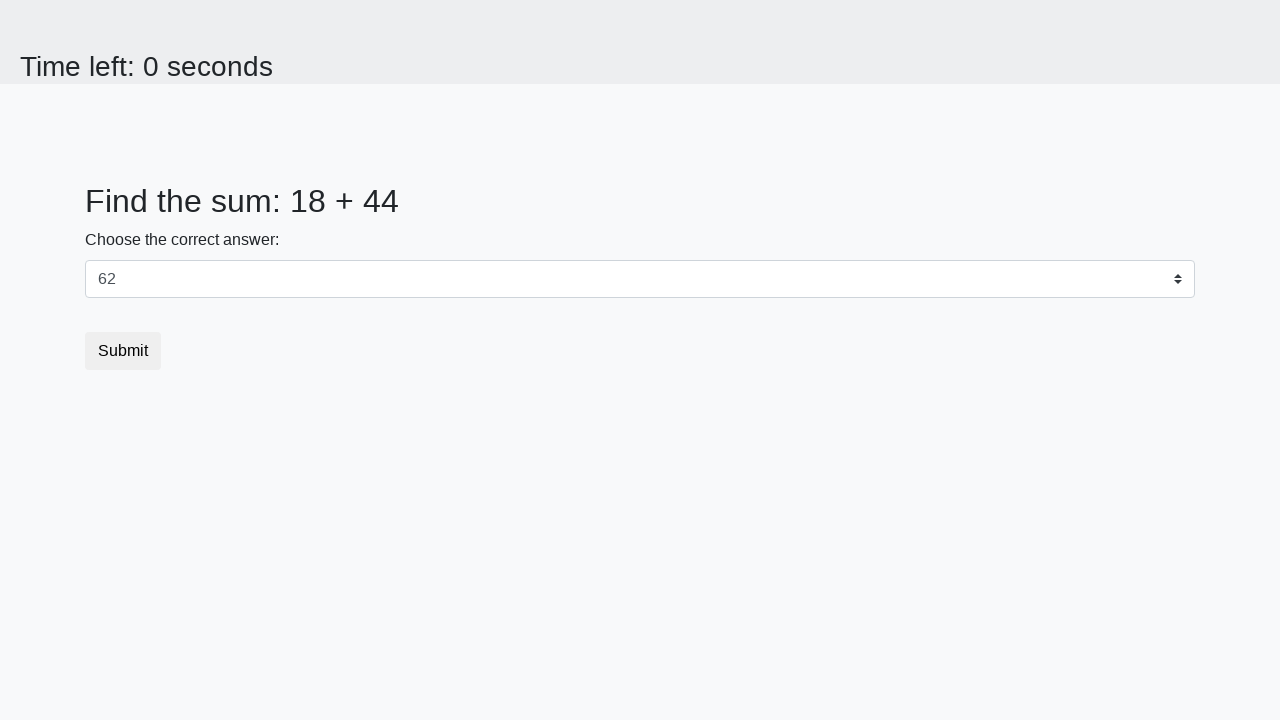

Clicked submit button to complete the form at (123, 351) on button.btn
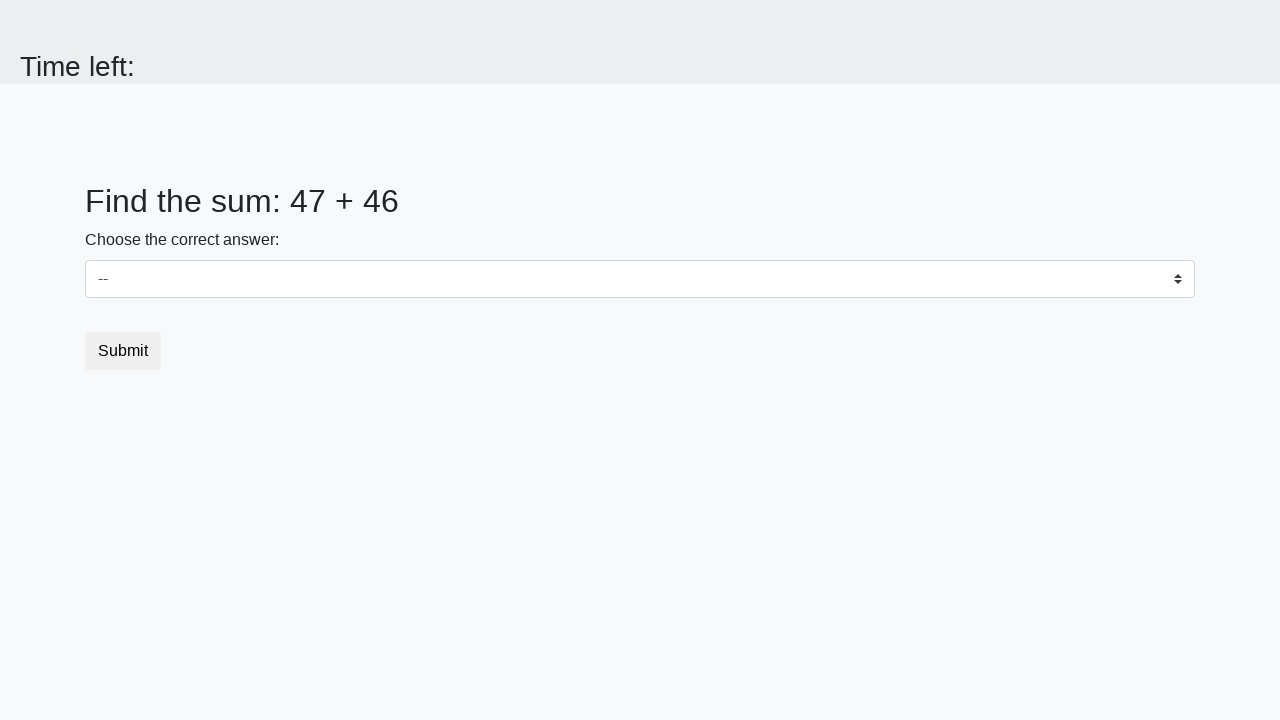

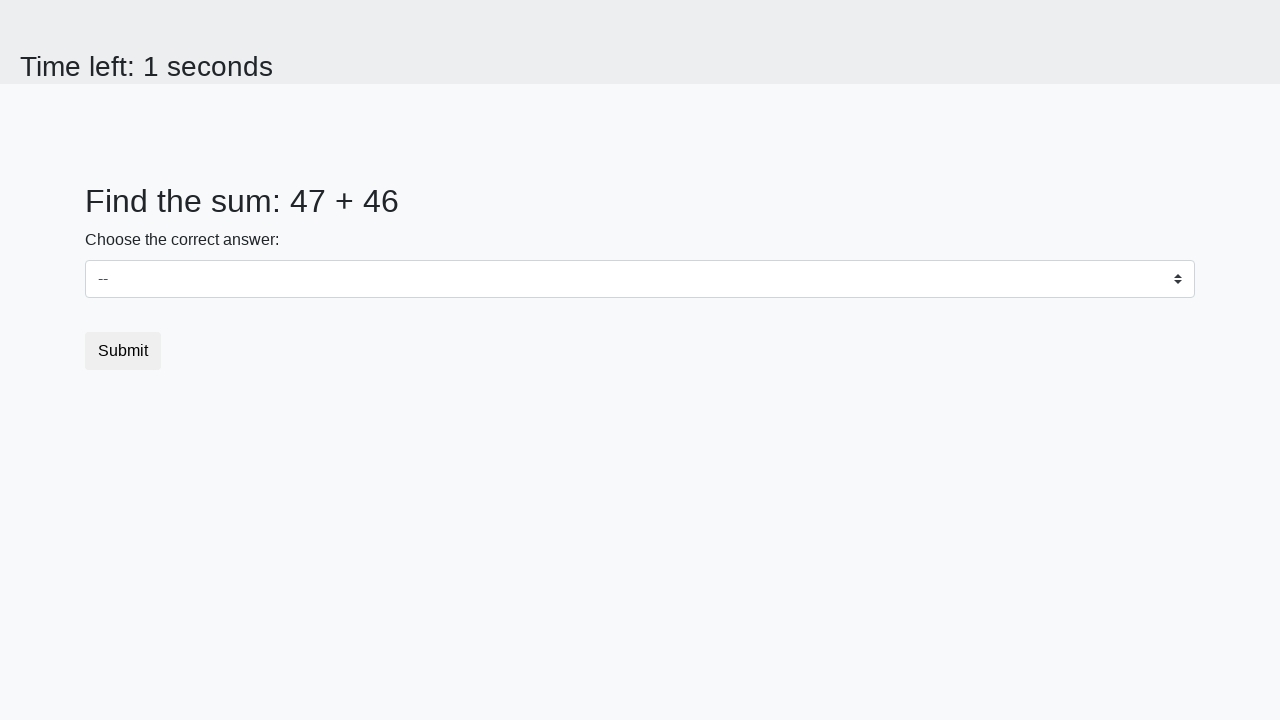